Opens multiple navigation links from Selenium website in new tabs by right-clicking each link, then switches between tabs and closes one

Starting URL: https://www.selenium.dev/

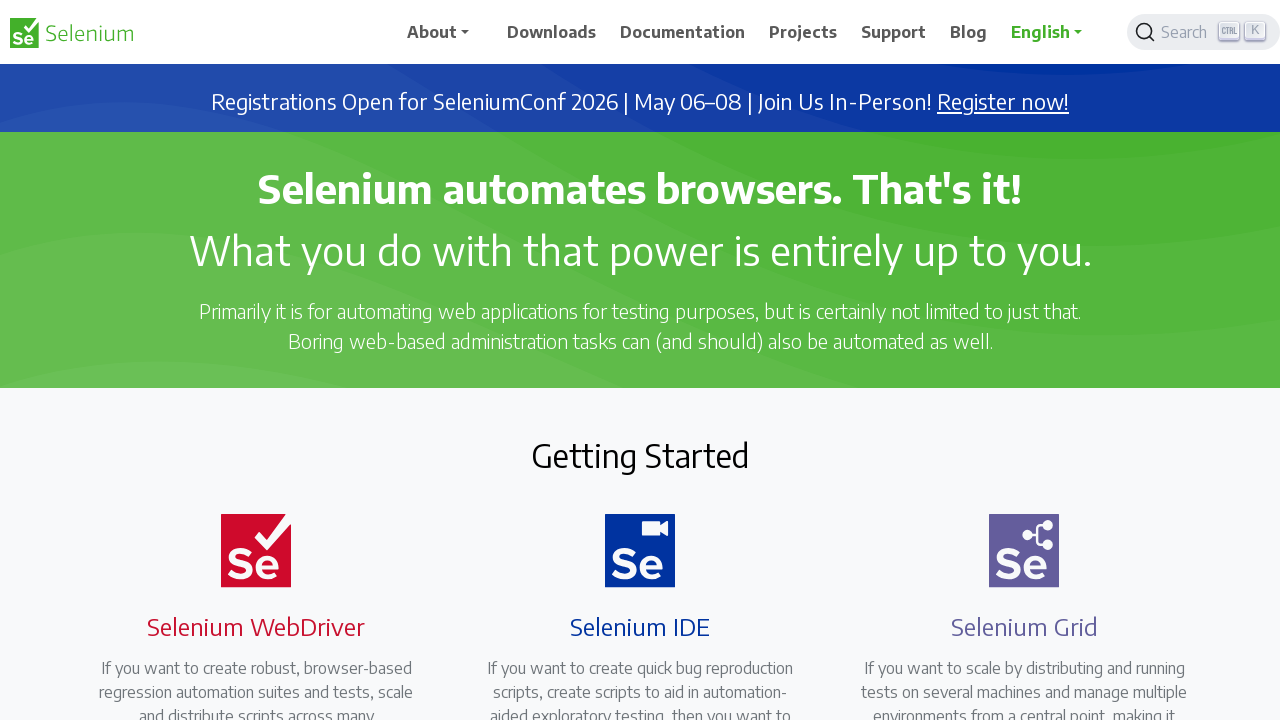

Located Downloads navigation link
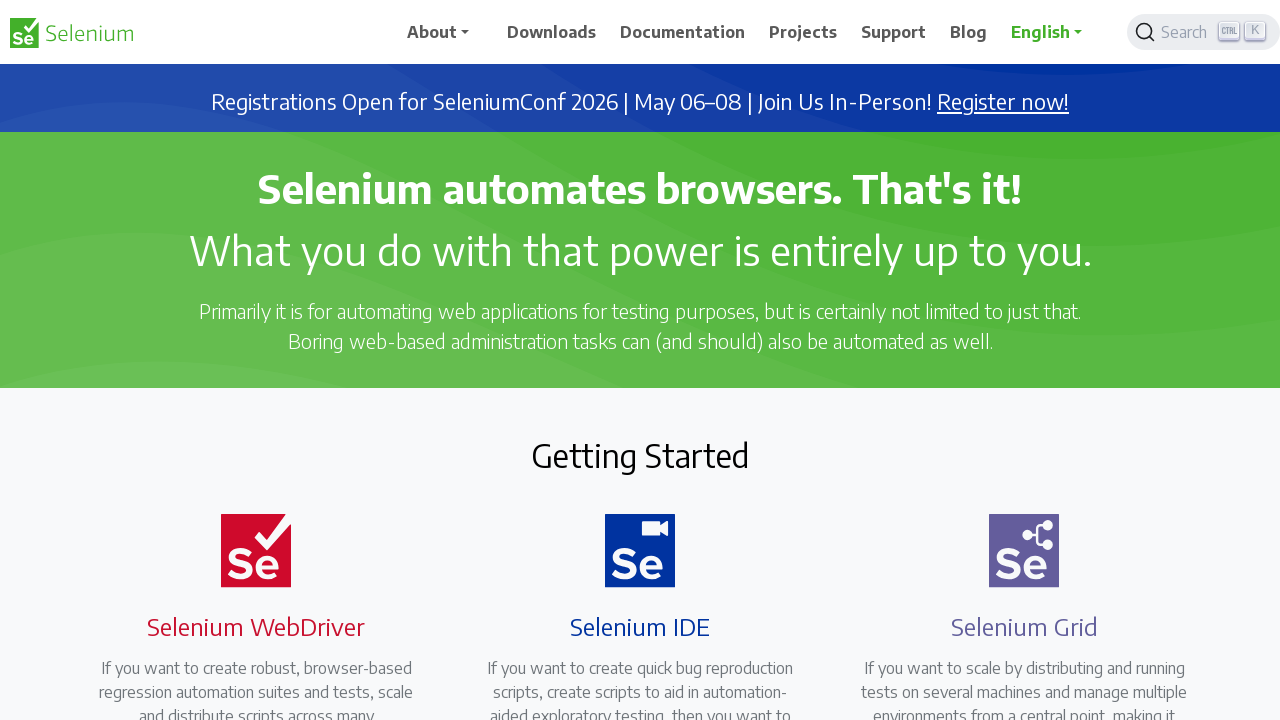

Located Documentation navigation link
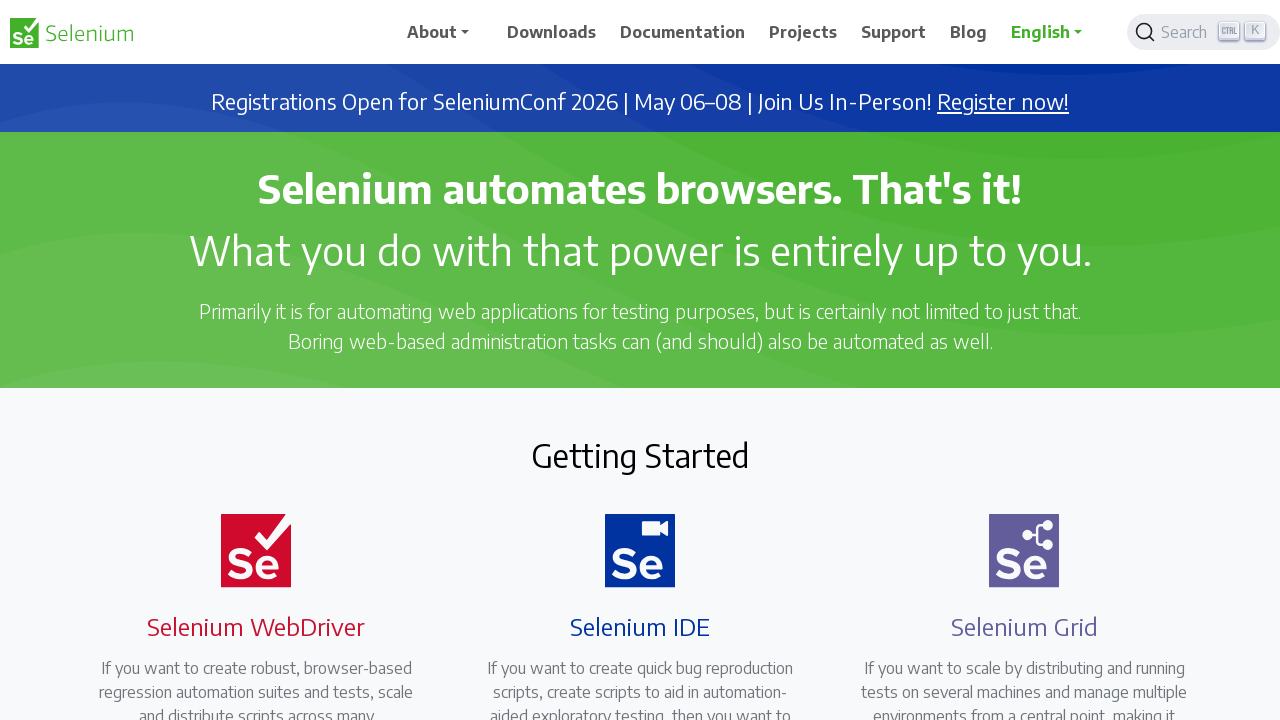

Located Projects navigation link
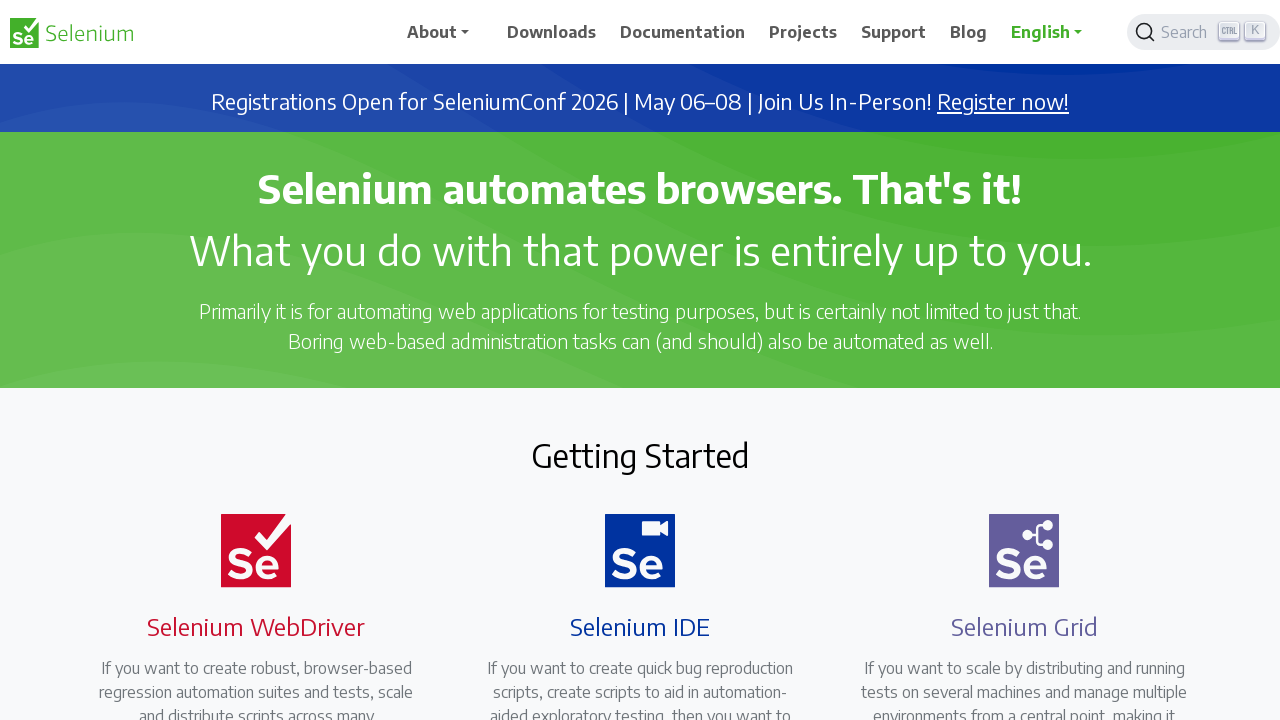

Located Support navigation link
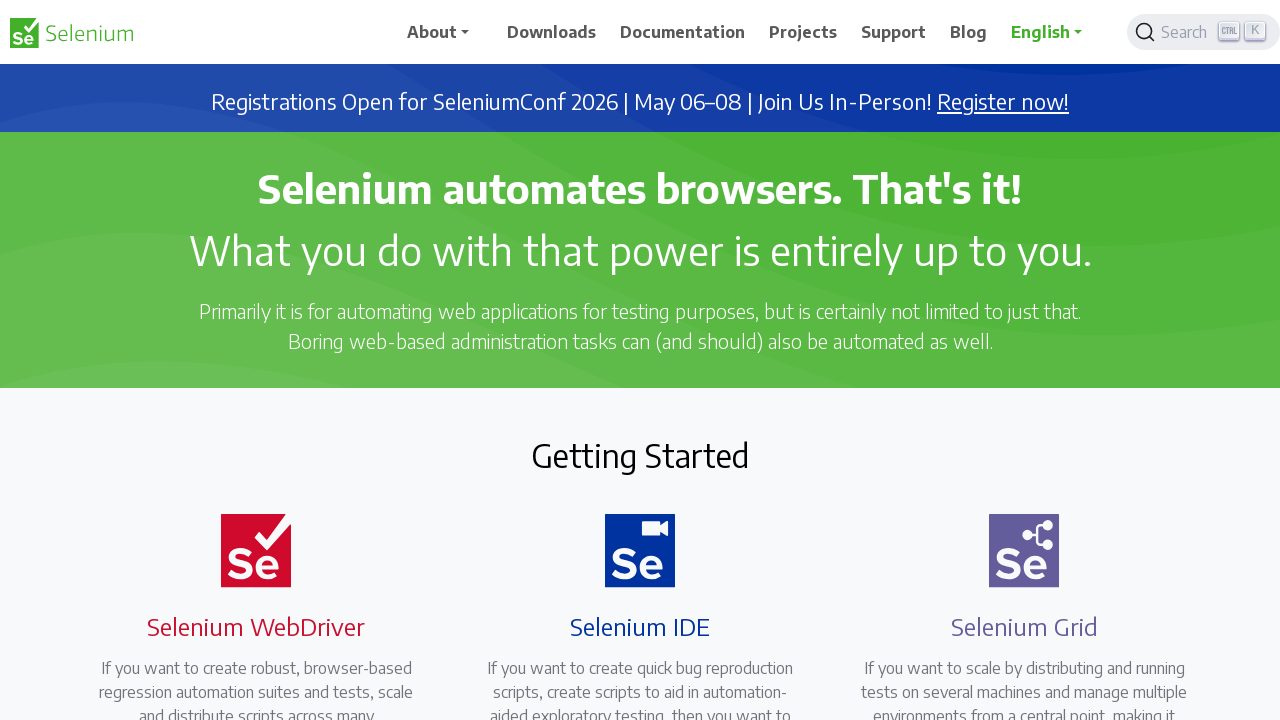

Located Blog navigation link
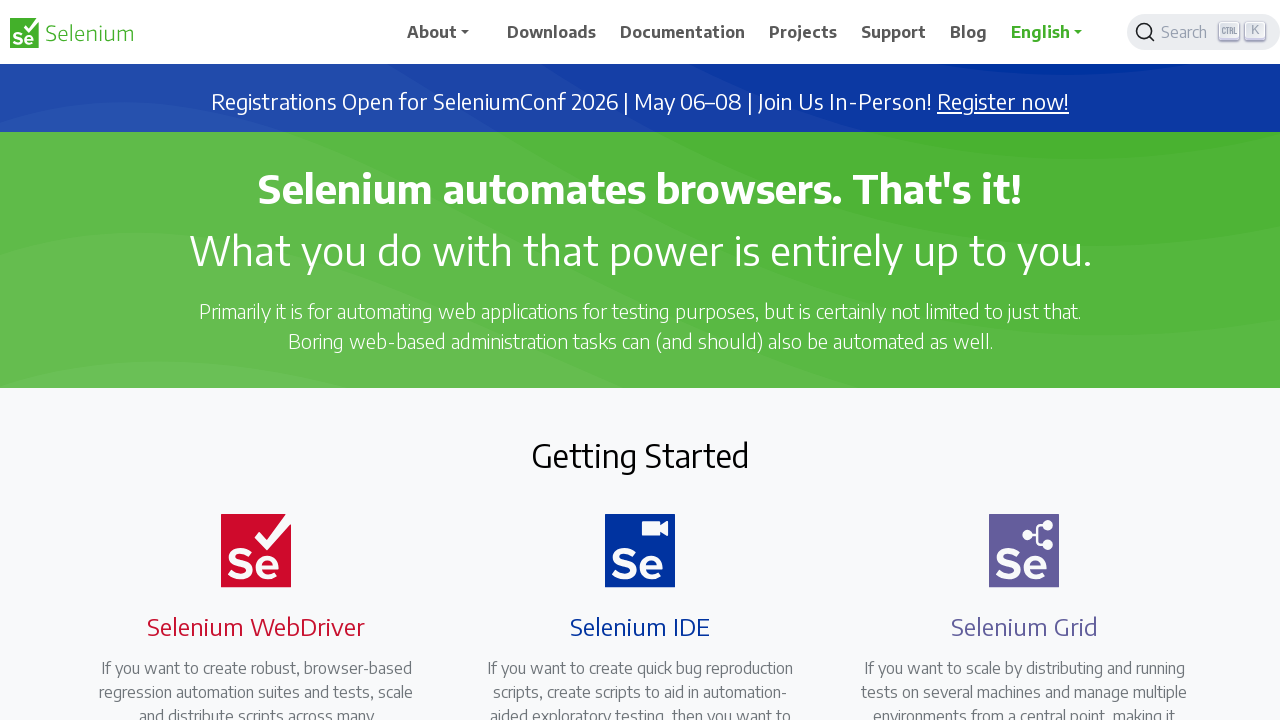

Opened navigation link in new tab using Ctrl+click at (552, 32) on xpath=//a[.='Downloads']
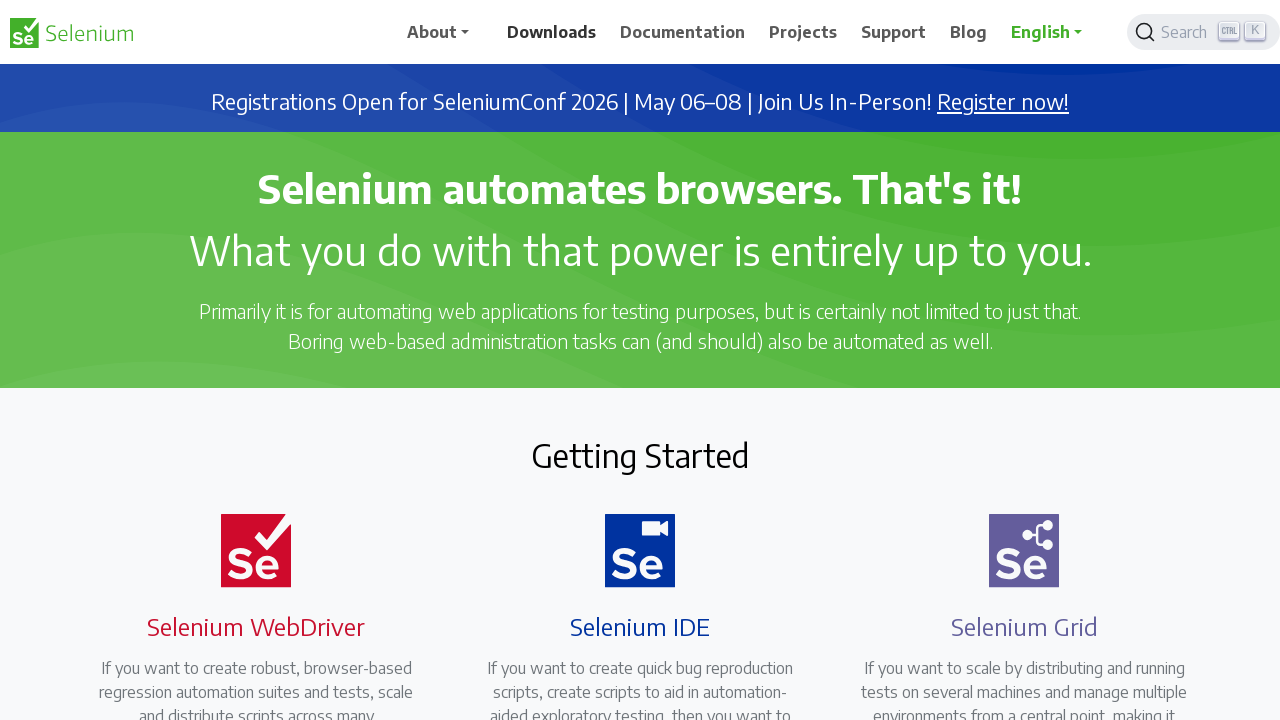

Waited 1000ms for new tab to load
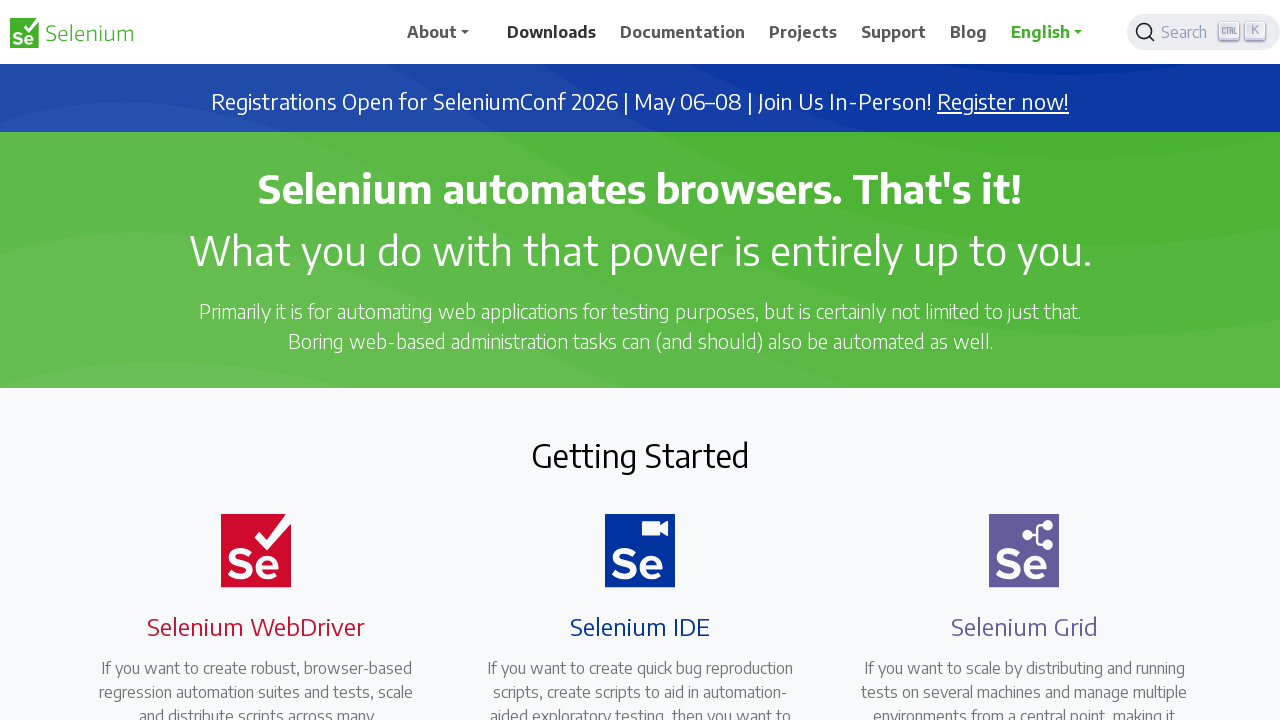

Opened navigation link in new tab using Ctrl+click at (683, 32) on xpath=//a[.='Documentation']
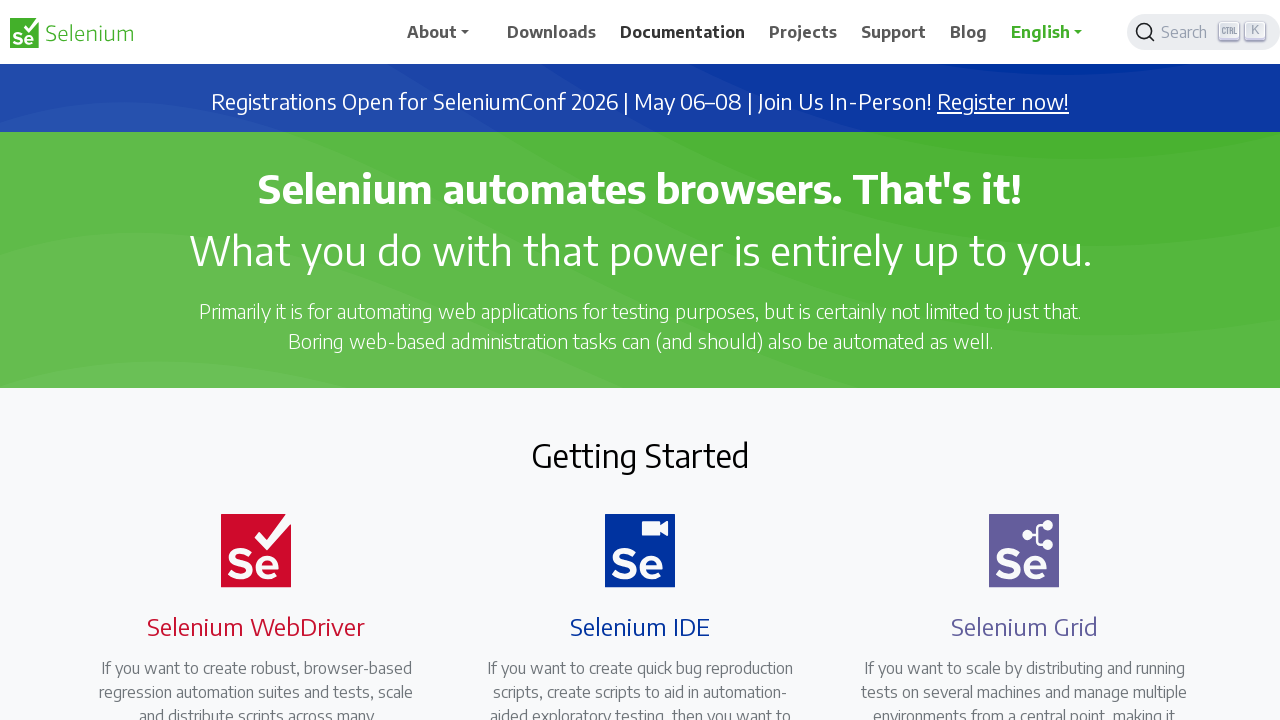

Waited 1000ms for new tab to load
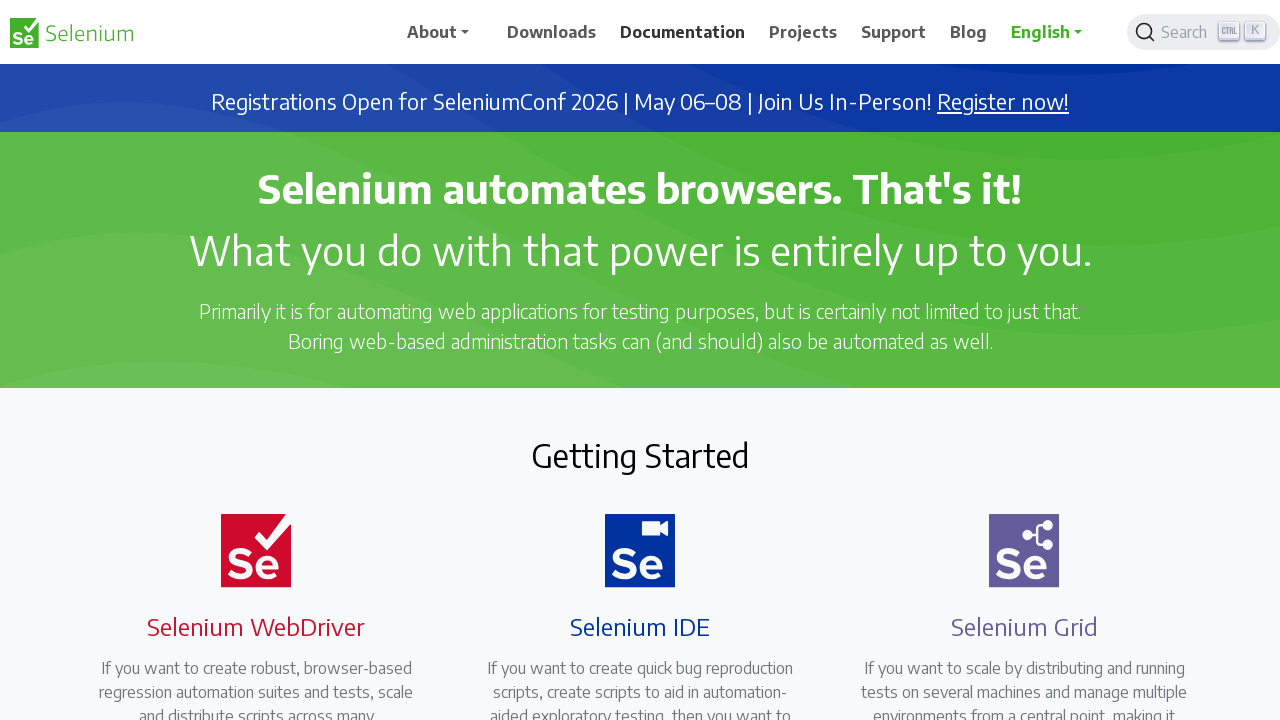

Opened navigation link in new tab using Ctrl+click at (803, 32) on xpath=//a[.='Projects']
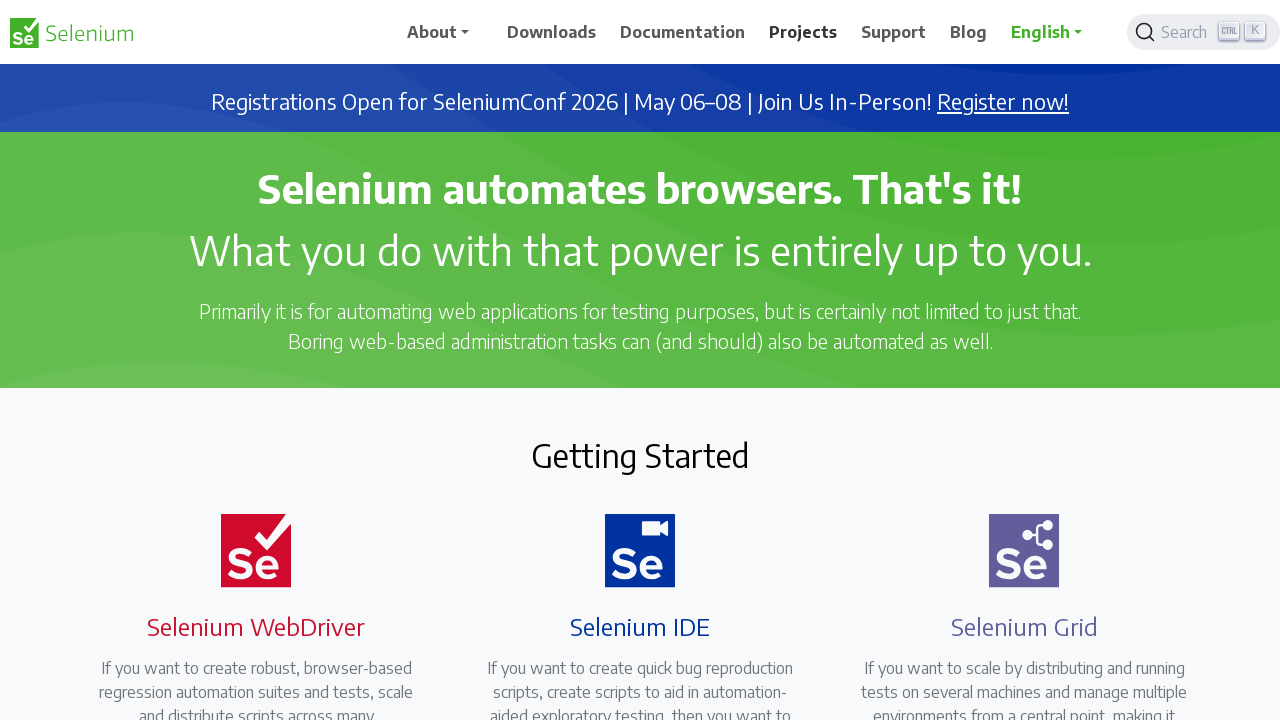

Waited 1000ms for new tab to load
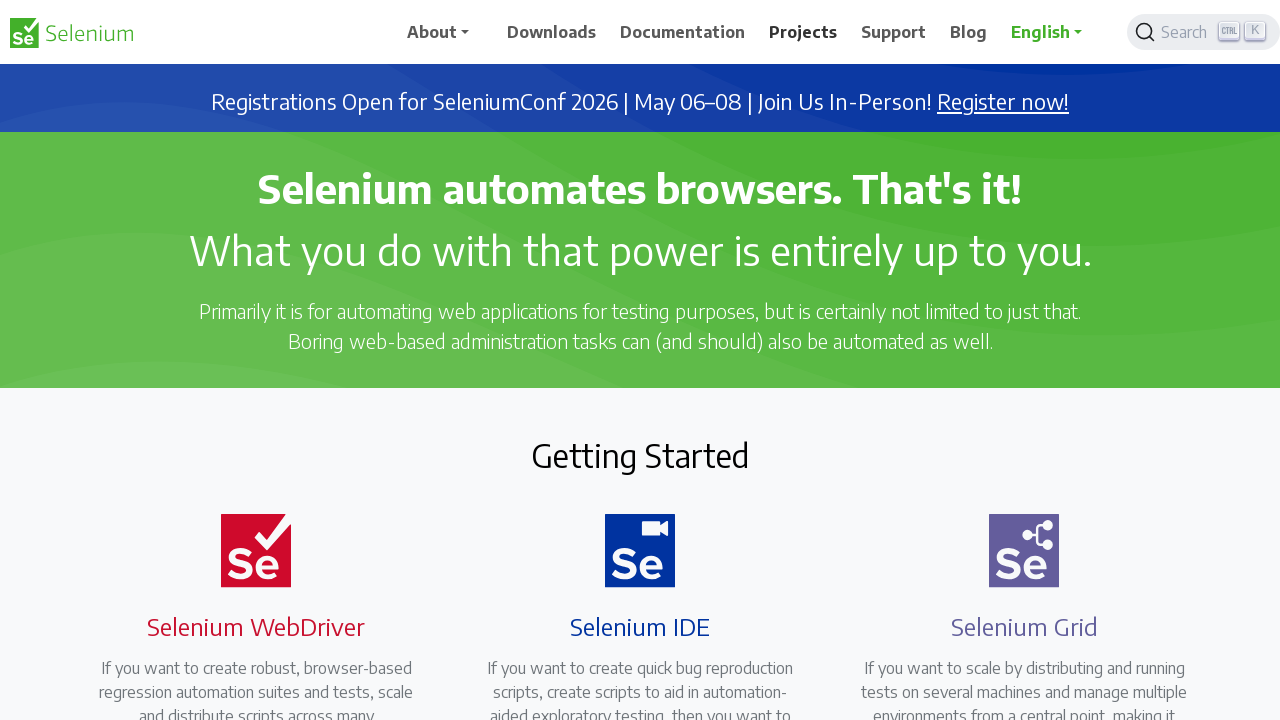

Opened navigation link in new tab using Ctrl+click at (894, 32) on xpath=//a[.='Support']
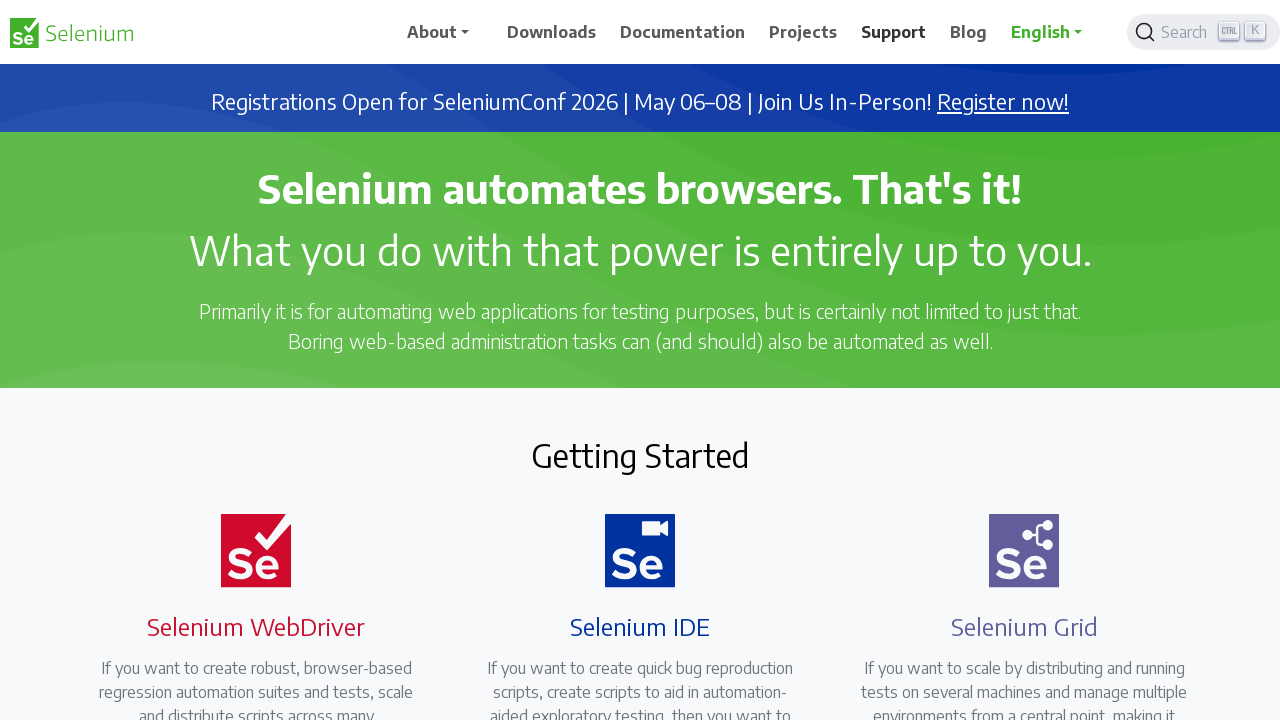

Waited 1000ms for new tab to load
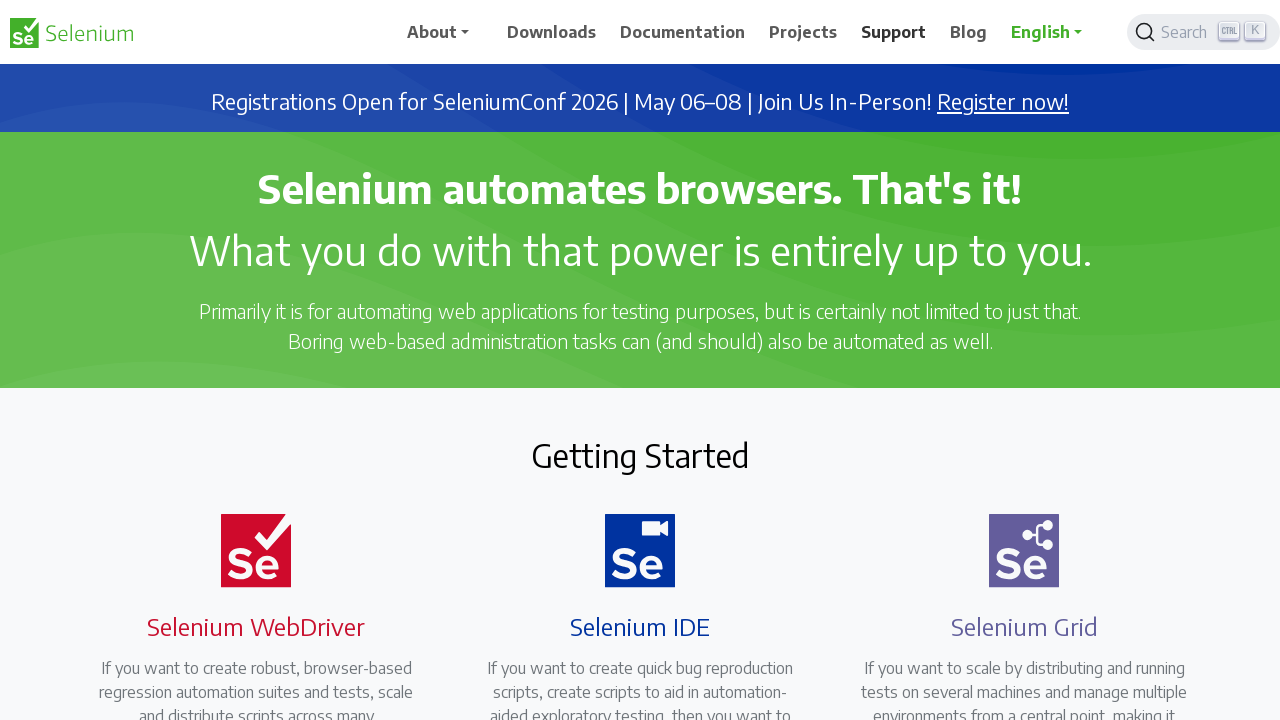

Opened navigation link in new tab using Ctrl+click at (969, 32) on xpath=//a[.='Blog']
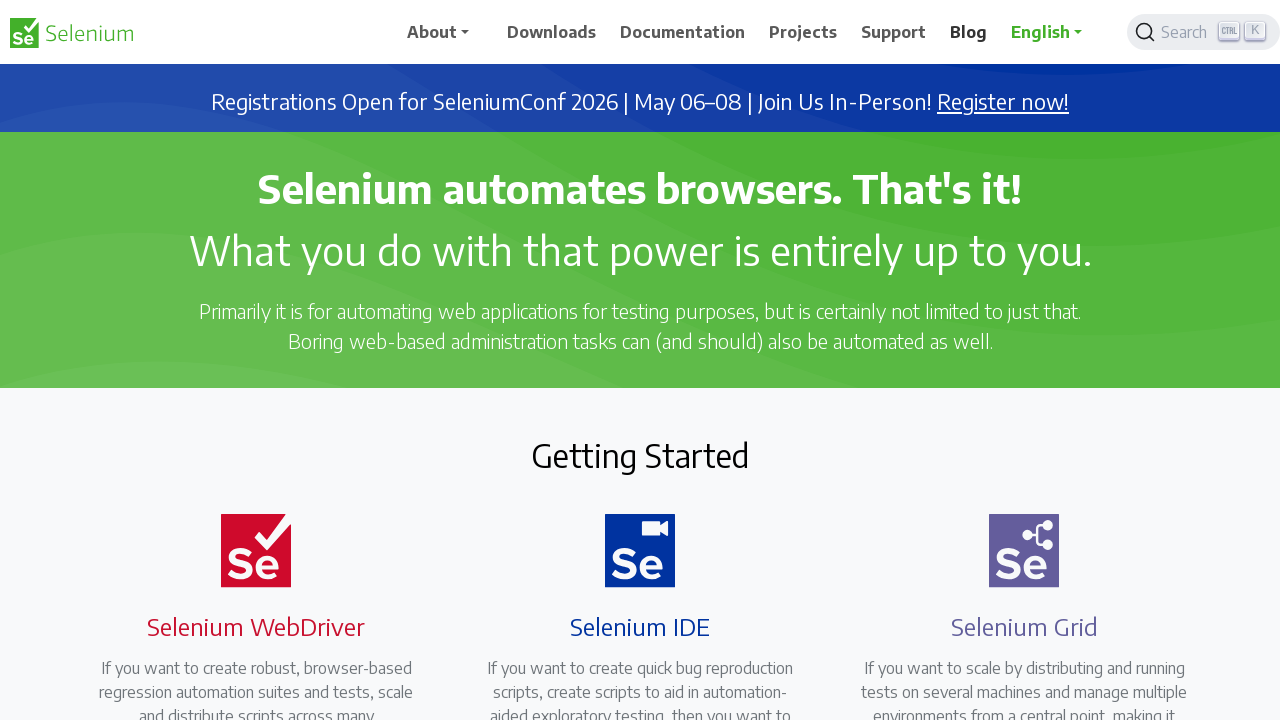

Waited 1000ms for new tab to load
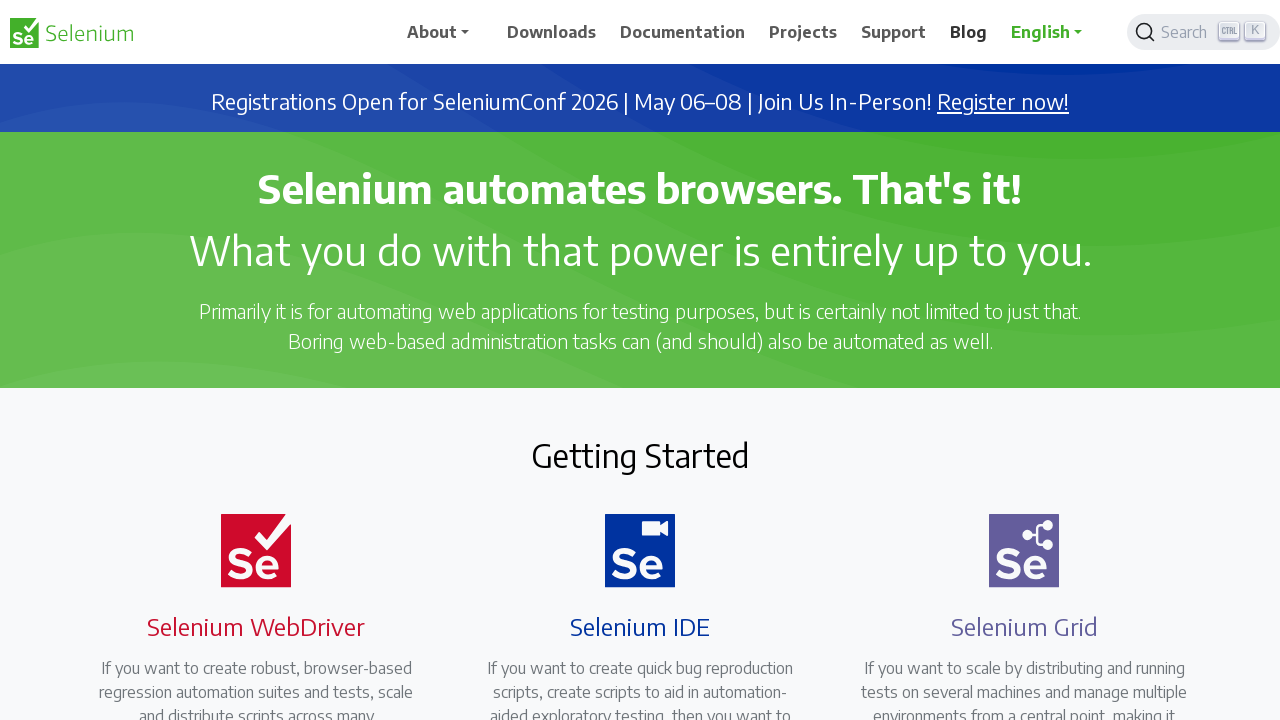

Retrieved all open tabs/pages (total: 6)
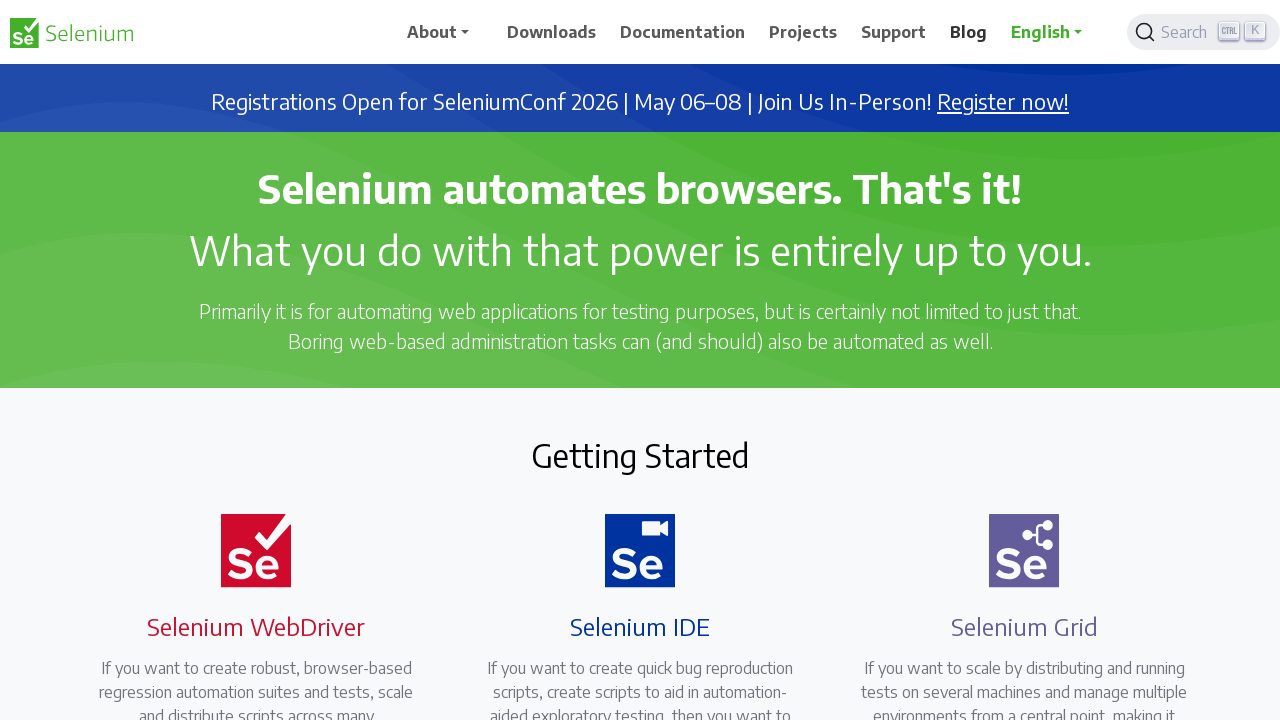

Switched to the last tab
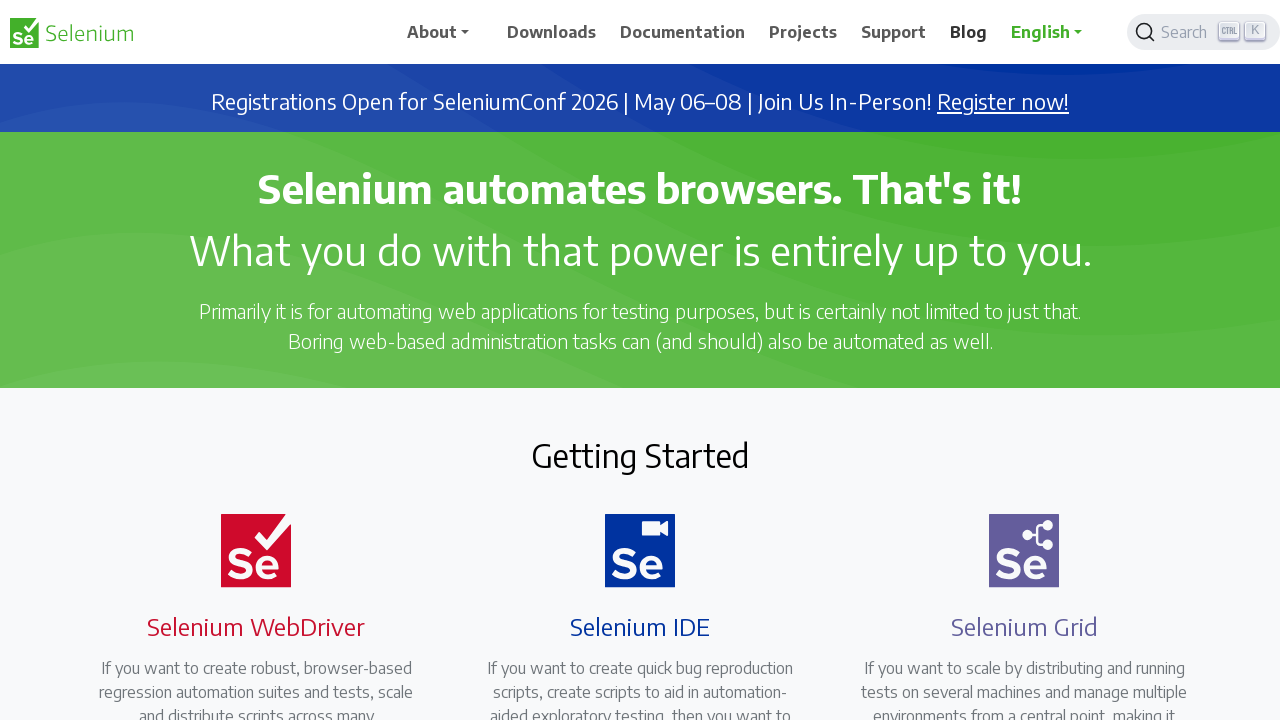

Waited 1000ms on last tab
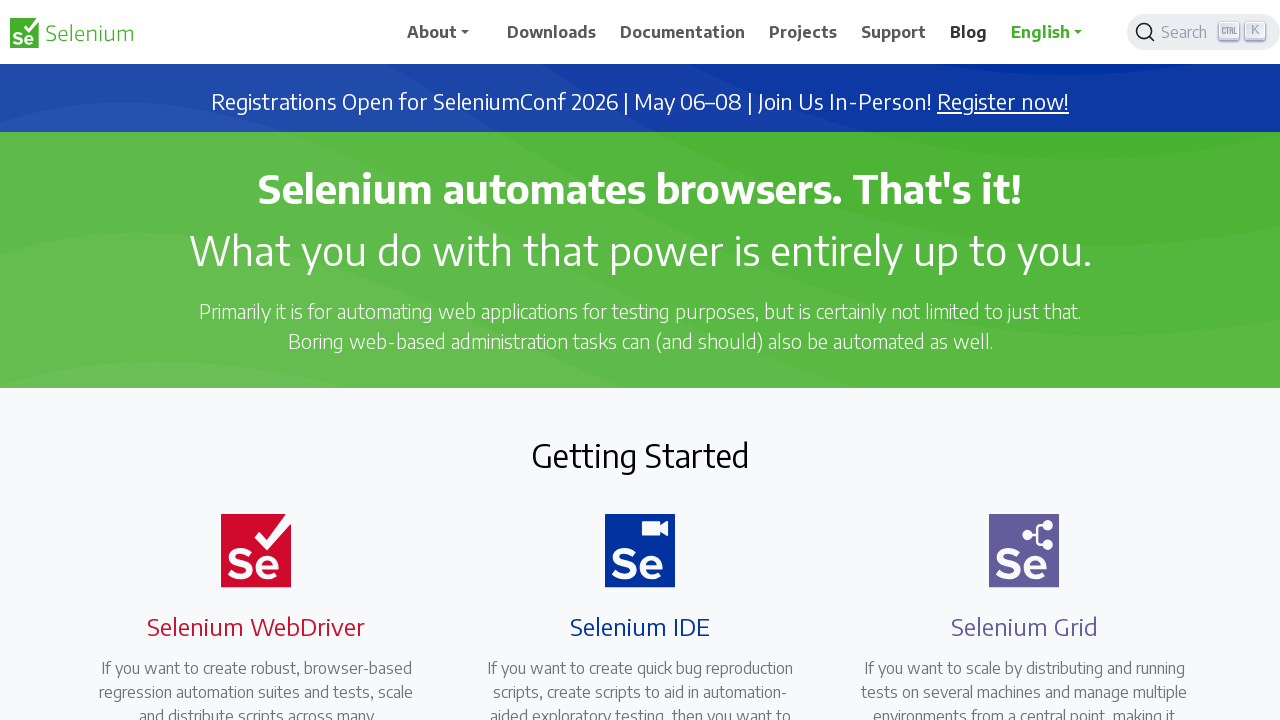

Switched to the third tab
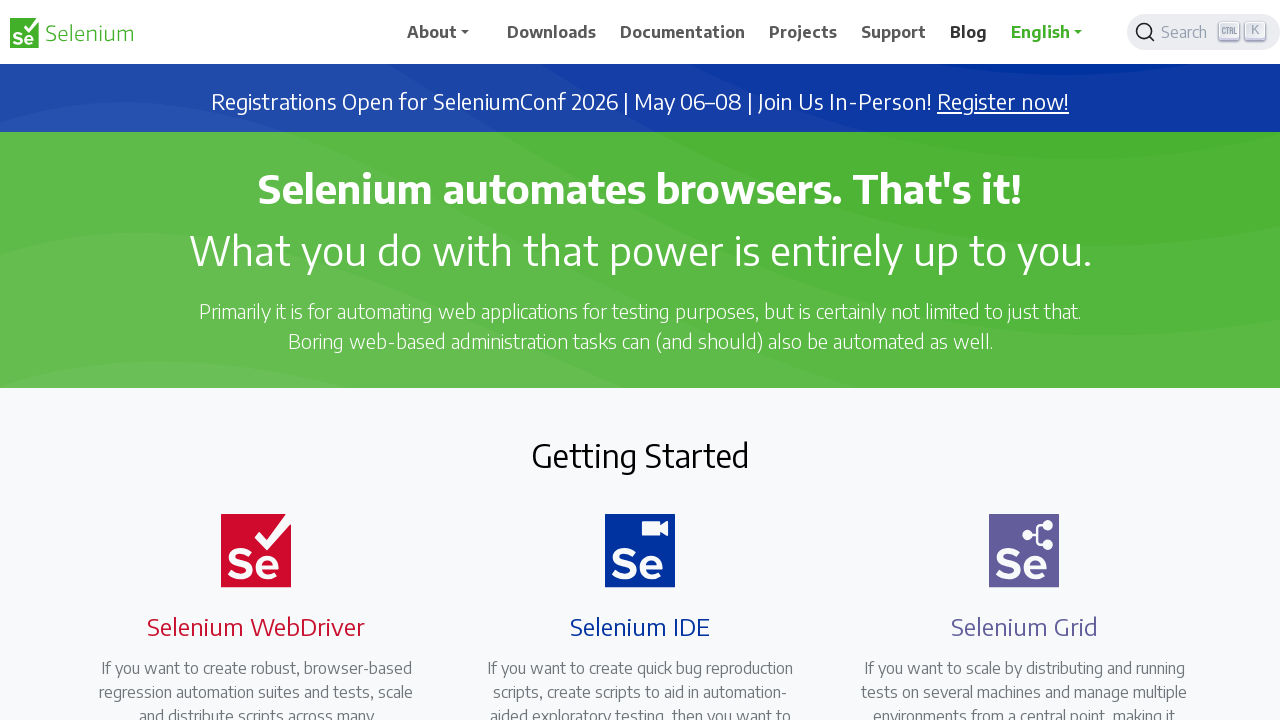

Waited 3000ms on third tab before closing
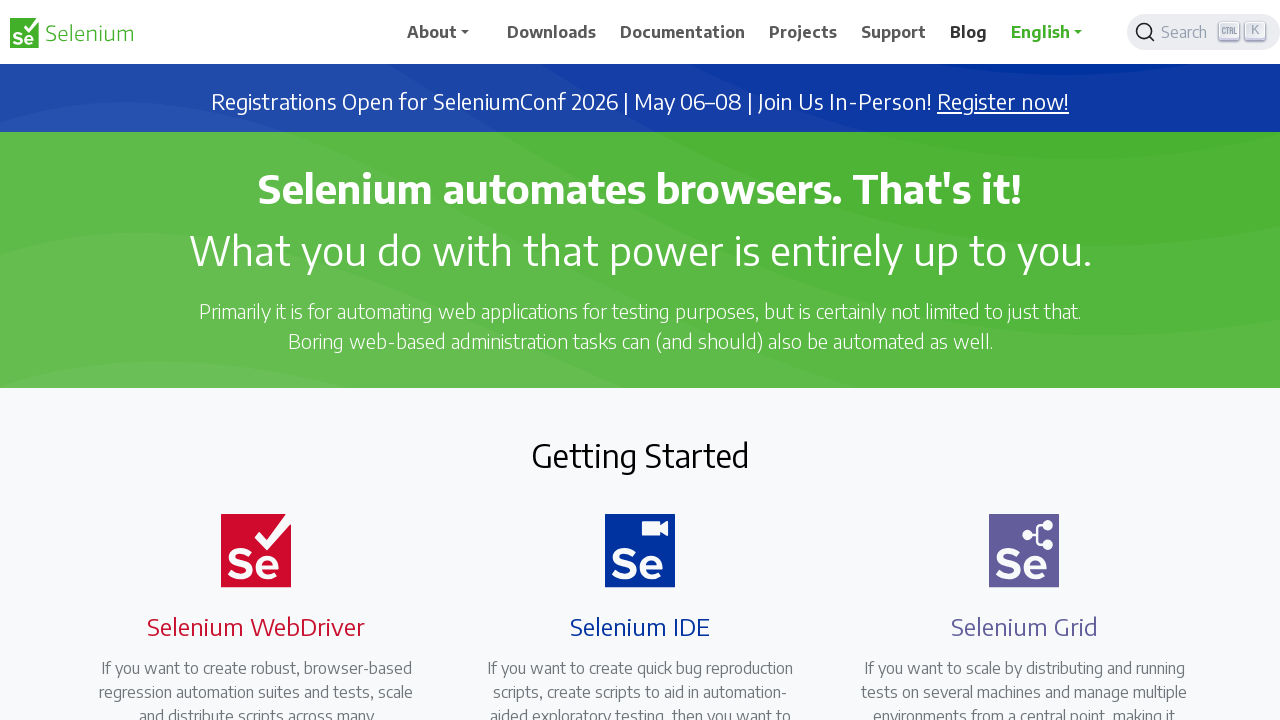

Closed the third tab
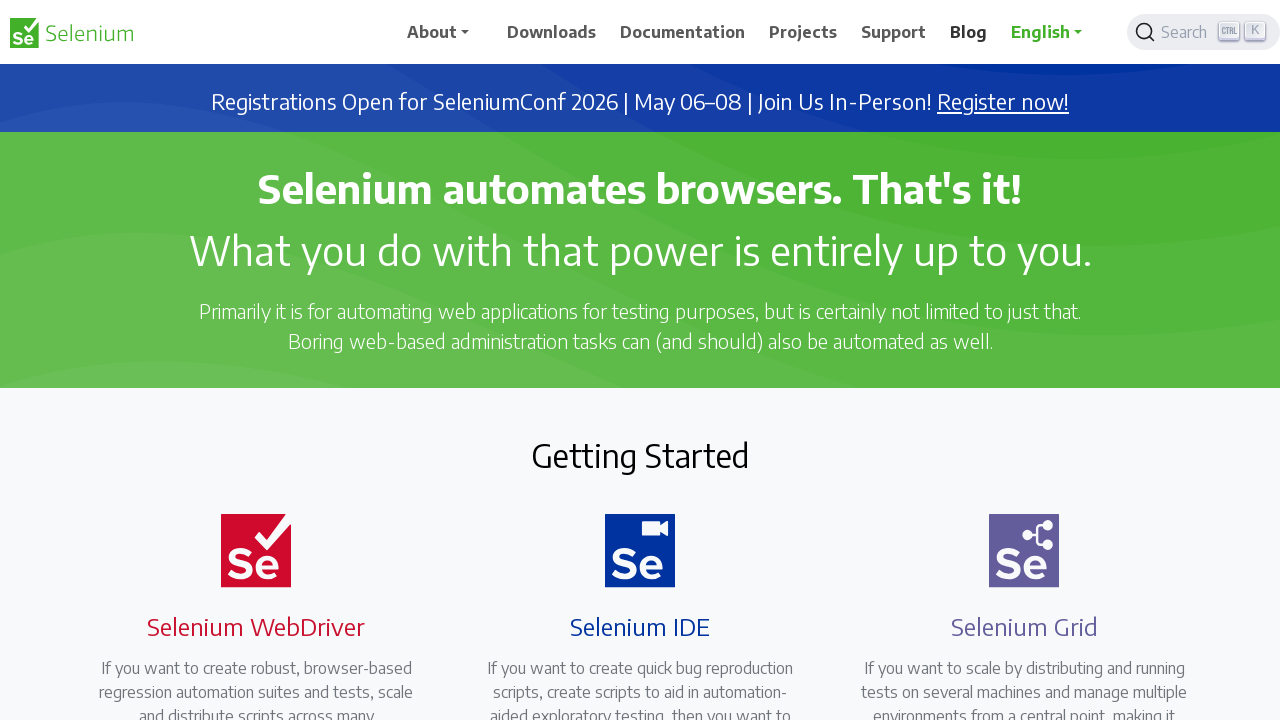

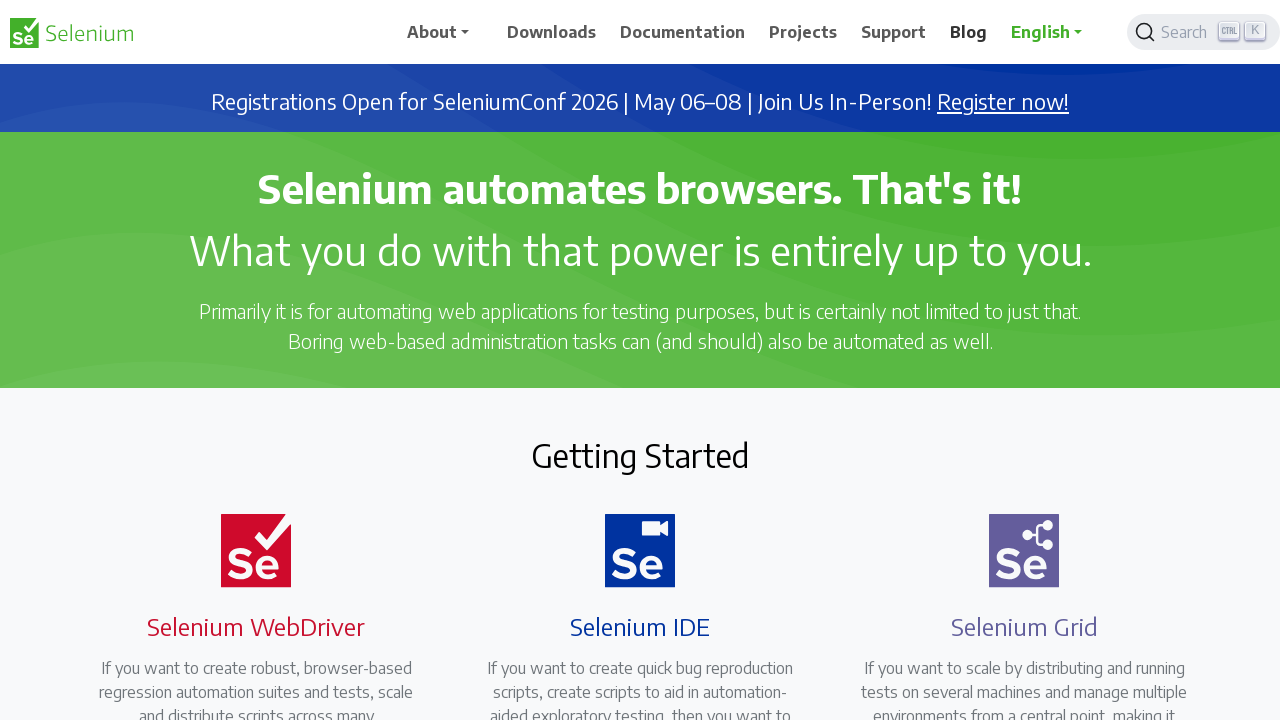